Tests navigation to the registration page by clicking the registration link and verifying the URL changes to the registration page.

Starting URL: https://qa.koel.app/

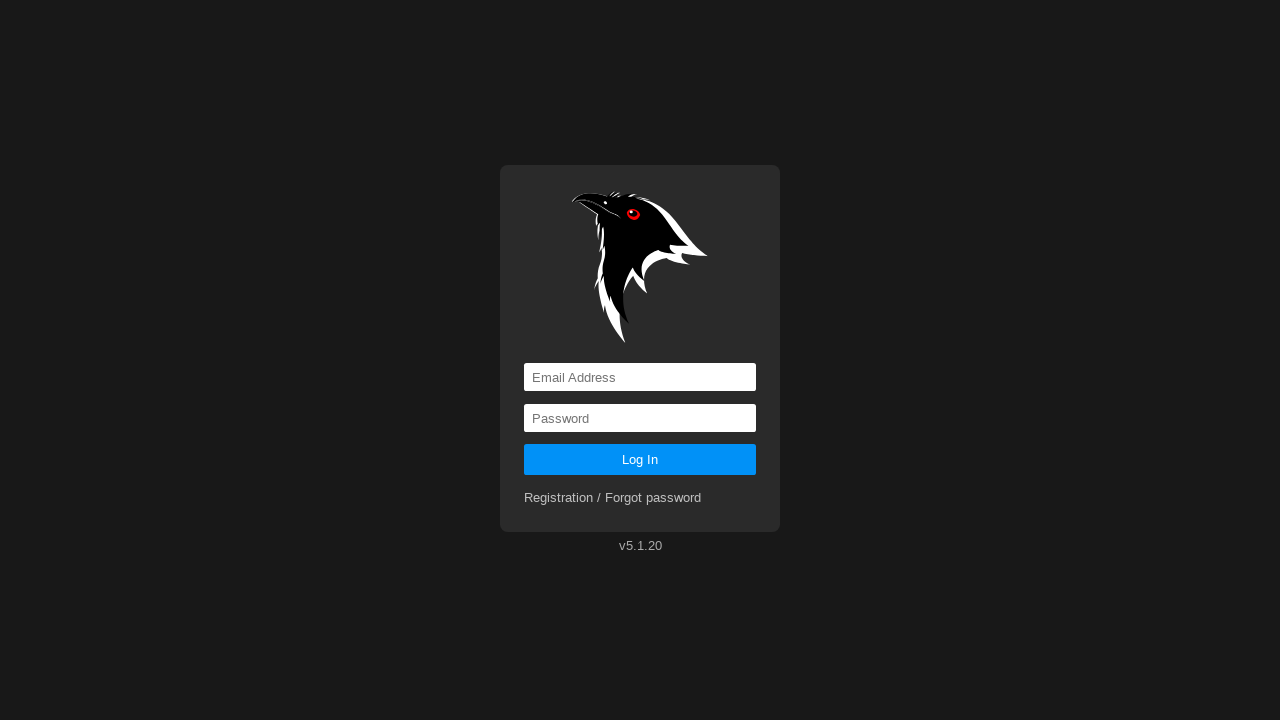

Clicked the registration link at (613, 498) on a[href='registration']
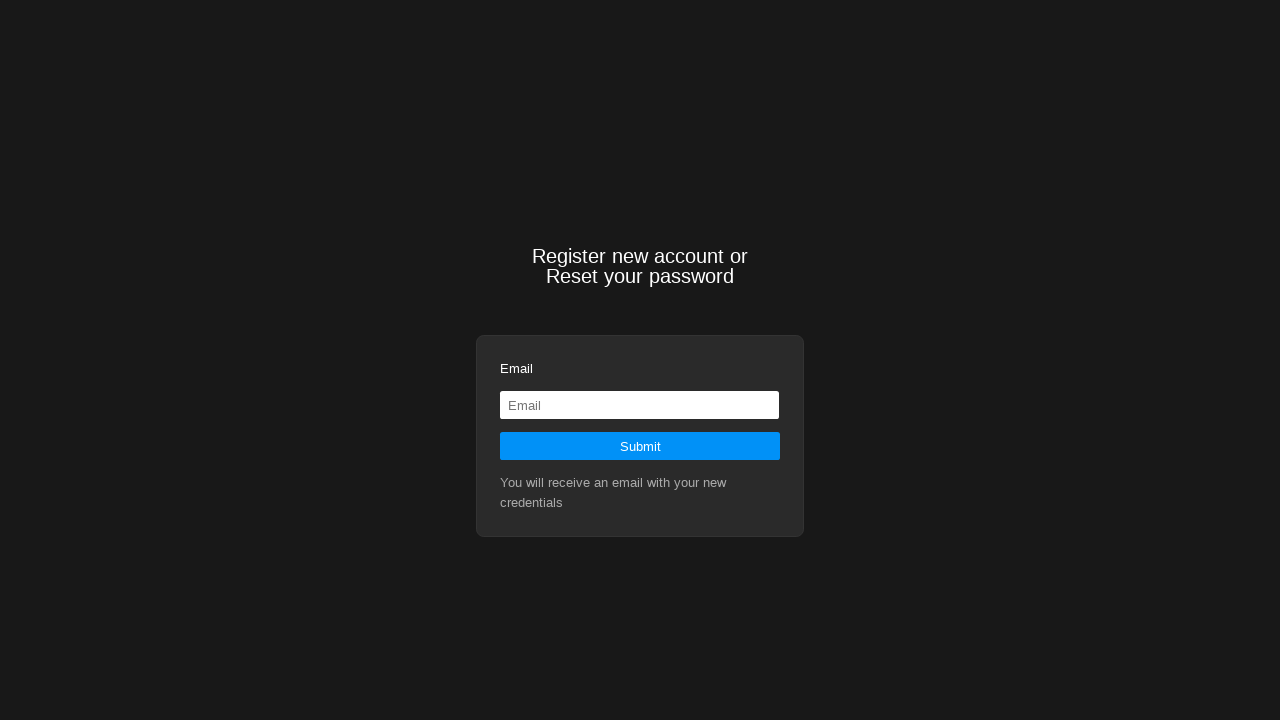

Navigation to registration page completed and URL verified
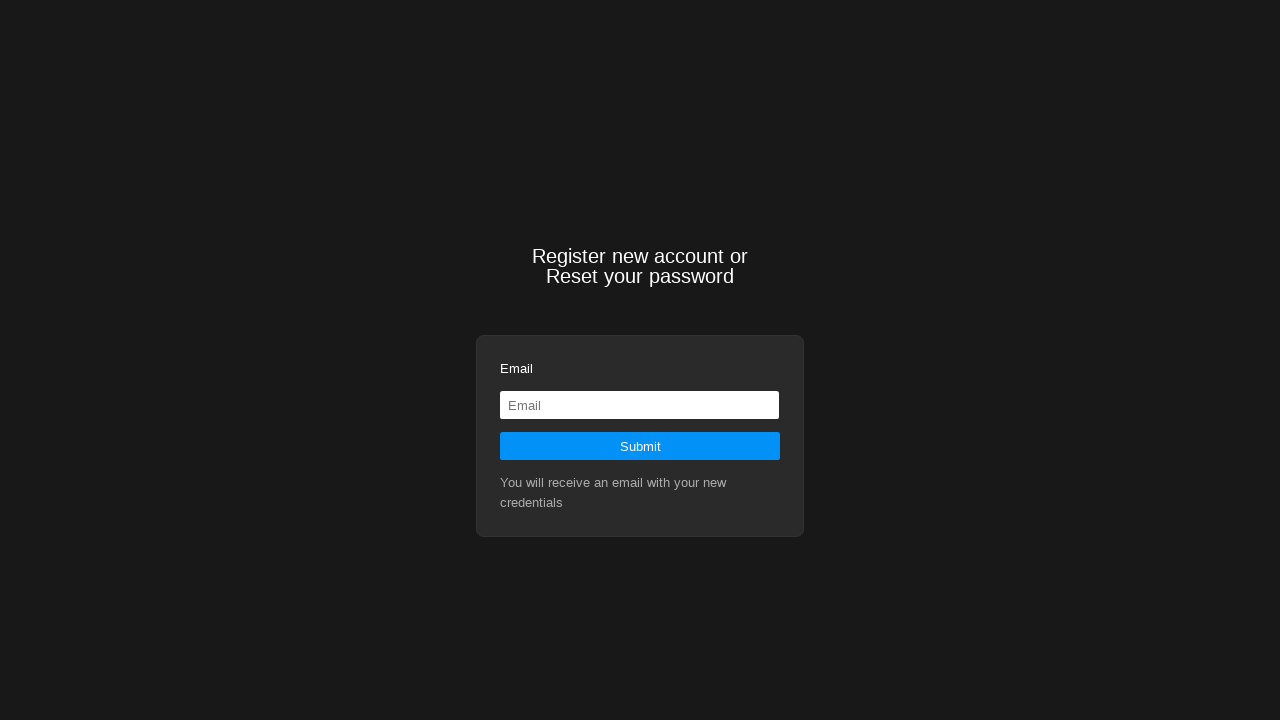

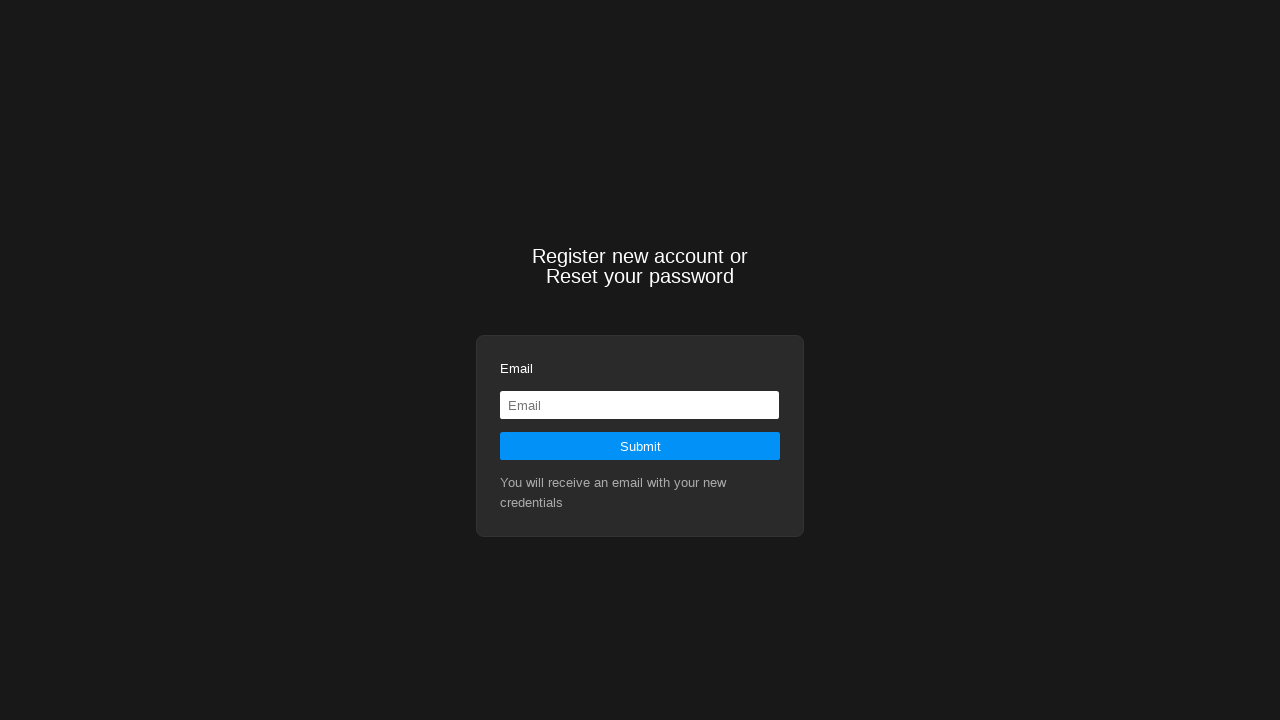